Tests clearing a text field by clearing the occupation input field and verifying it becomes empty

Starting URL: http://watir.com/examples/forms_with_input_elements.html

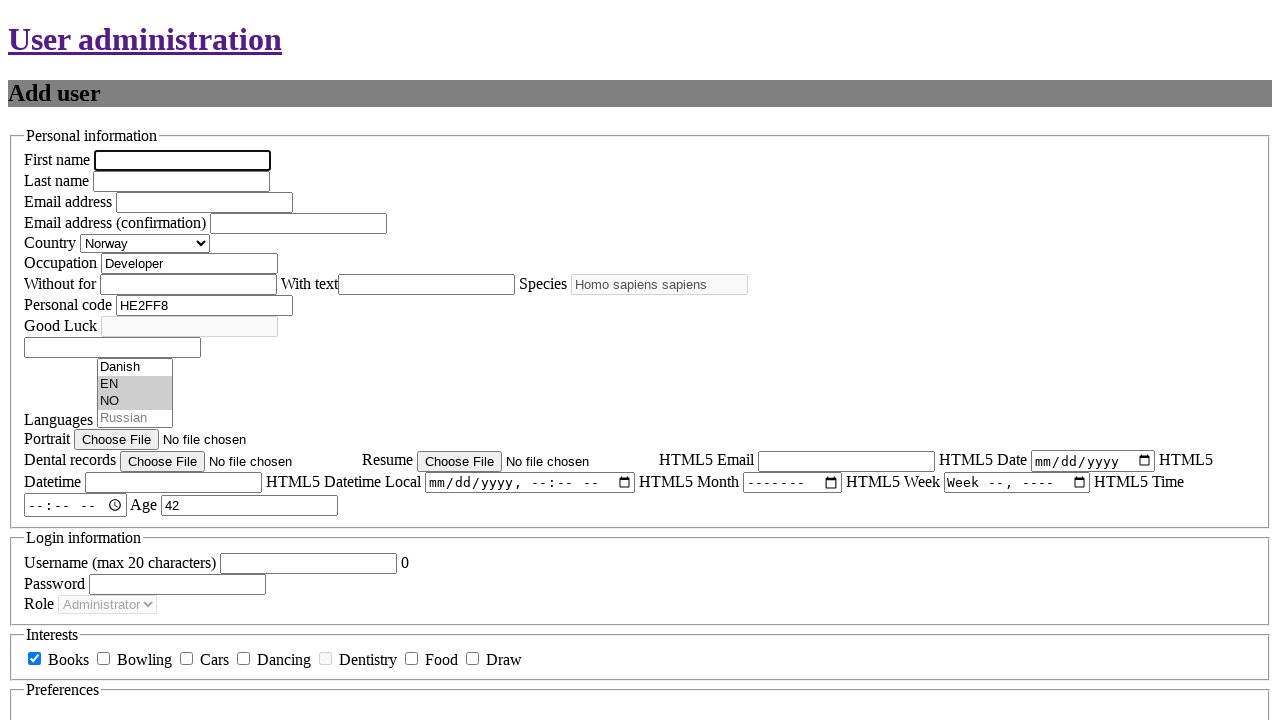

Cleared the occupation input field on #new_user_occupation
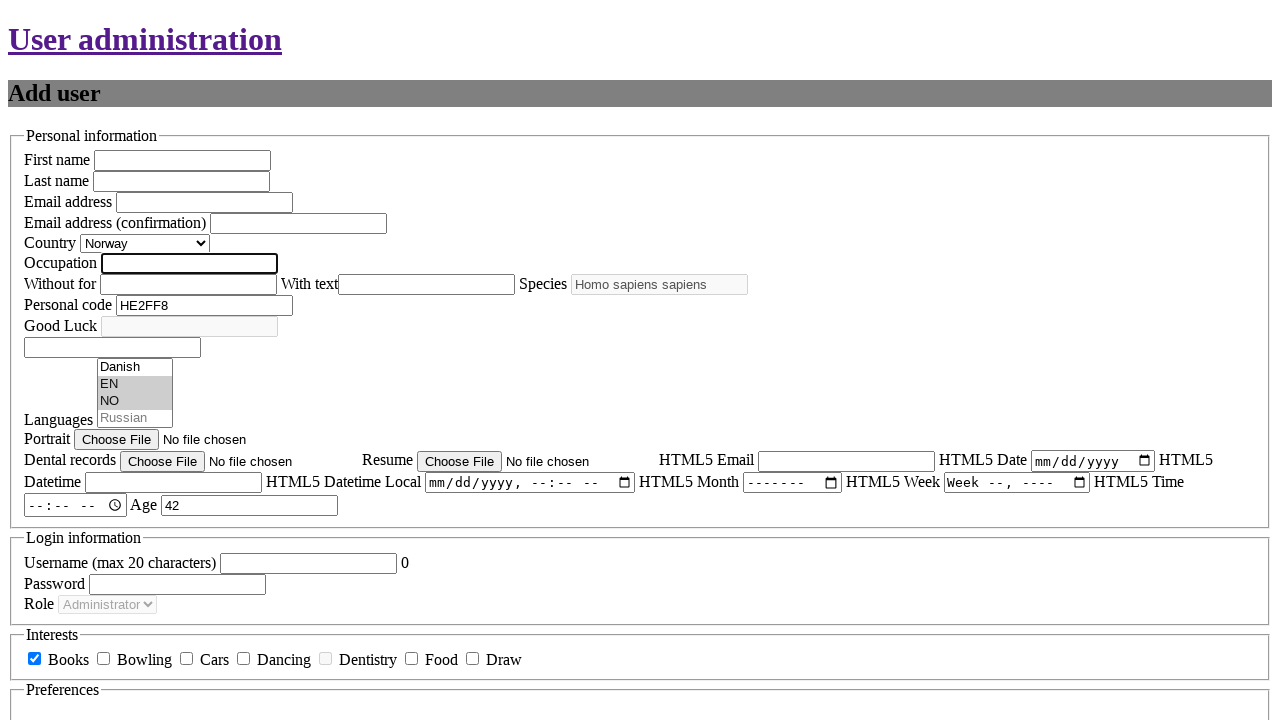

Verified occupation field is empty
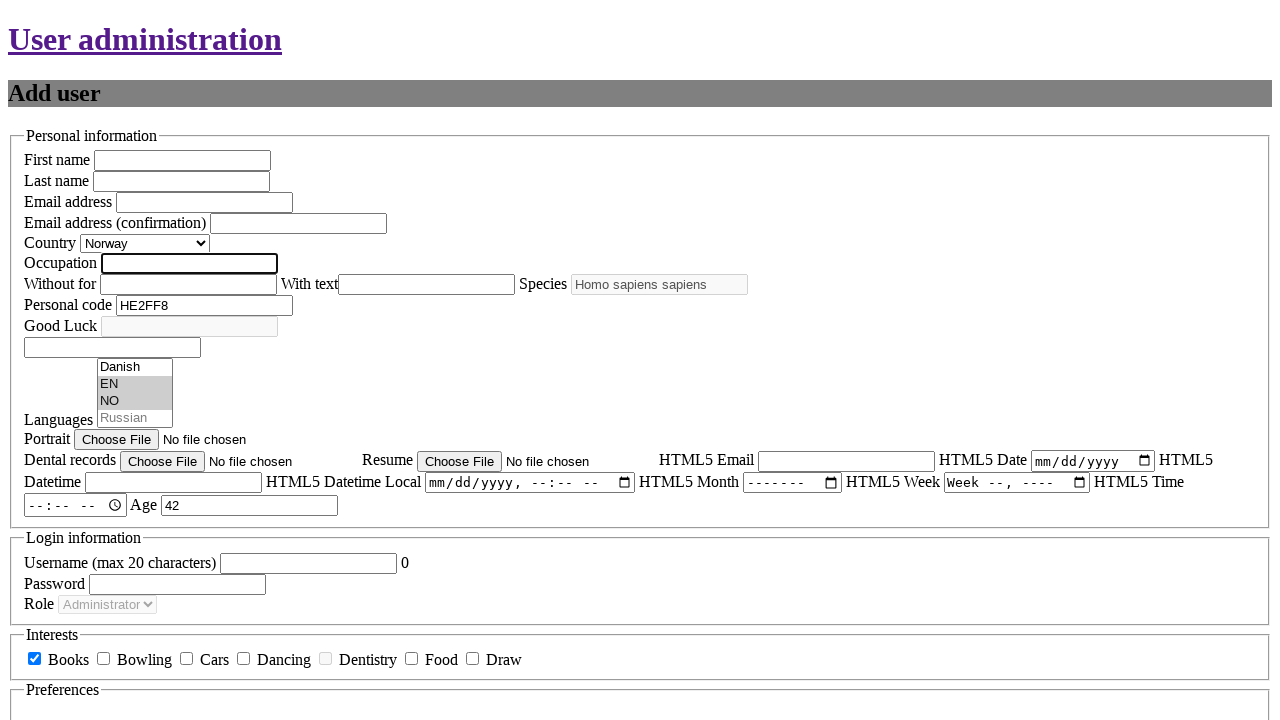

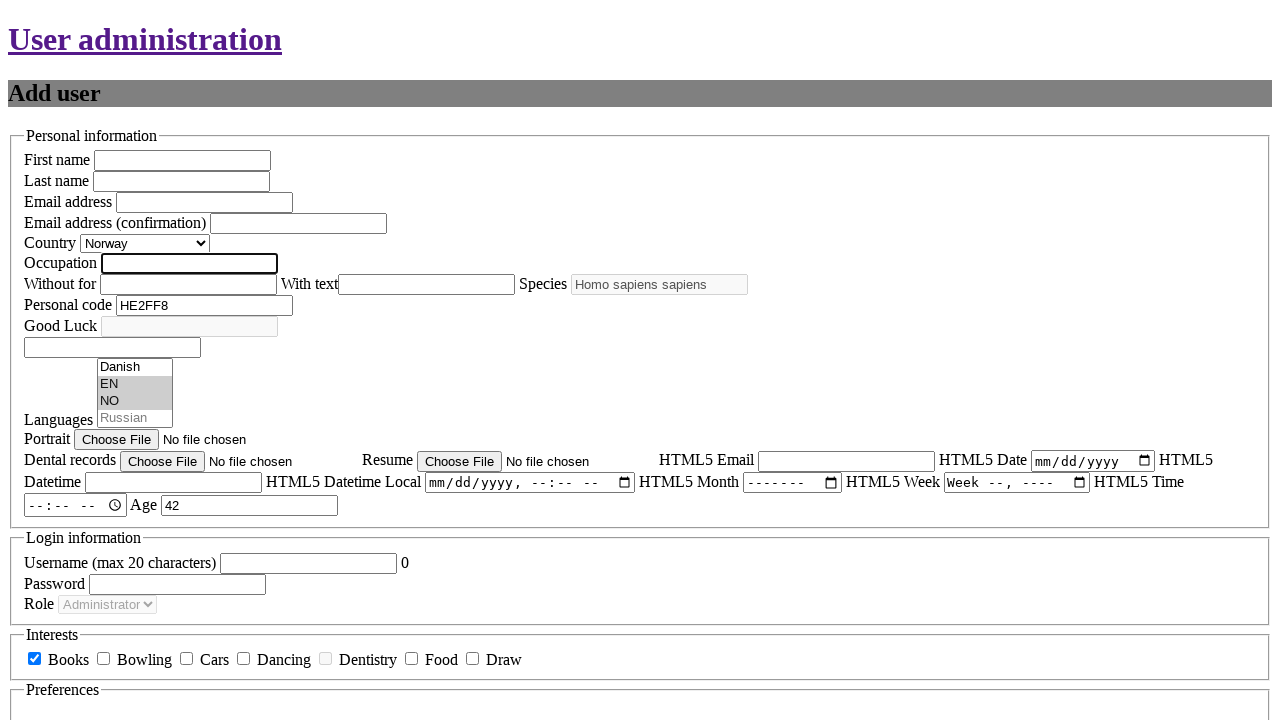